Tests the WebdriverIO documentation site by navigating to the API section, verifying page content, and testing the search functionality including typing and clearing the search input.

Starting URL: https://webdriver.io

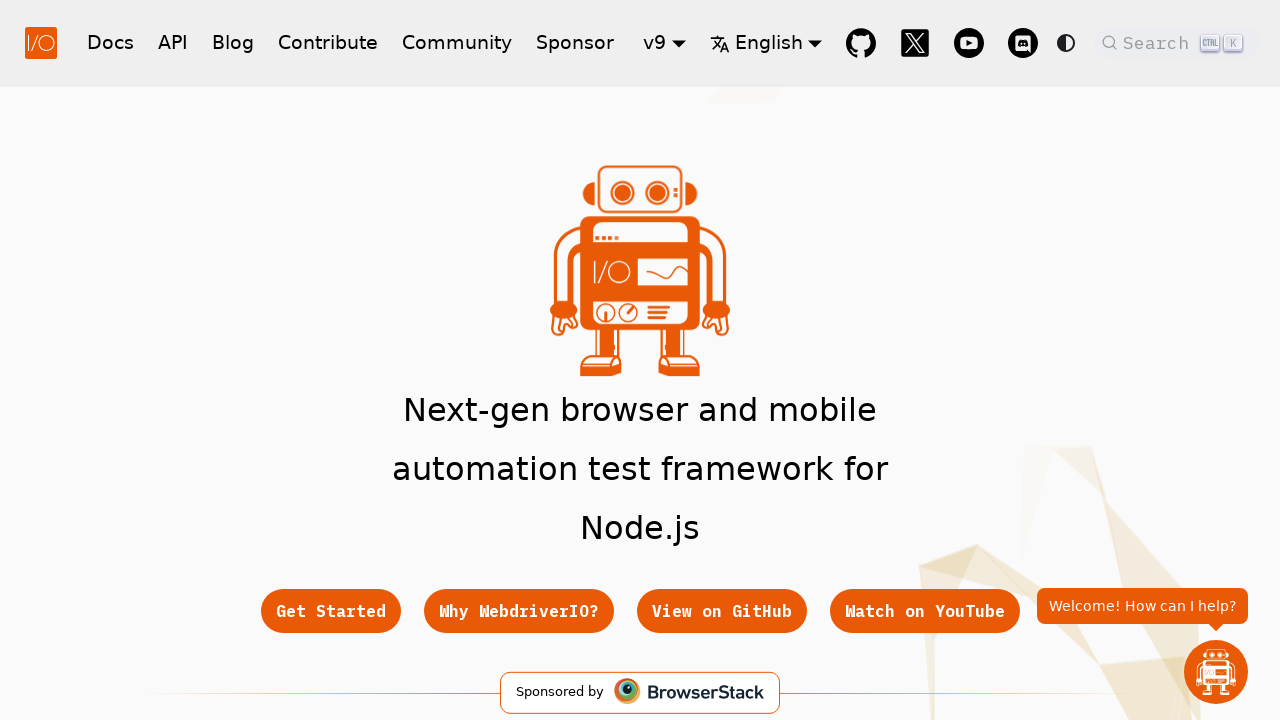

Clicked on API link in navigation at (173, 42) on a:has-text('API')
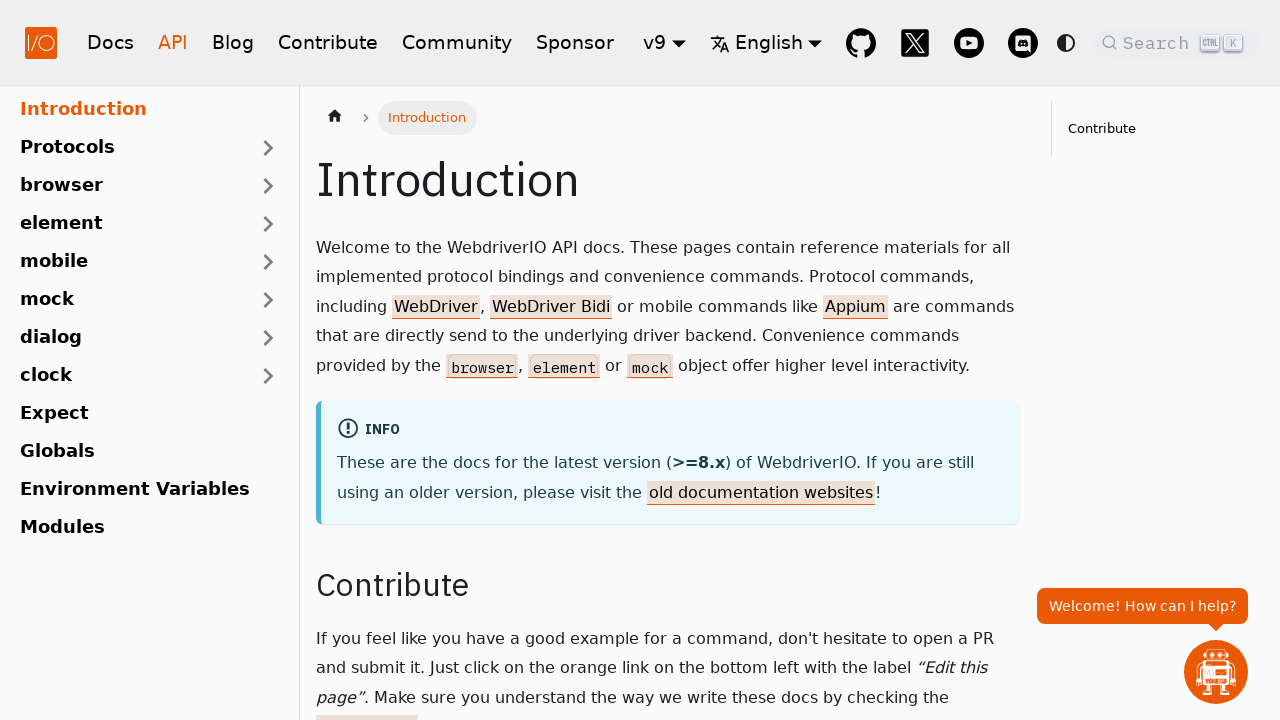

Navigated to API documentation page
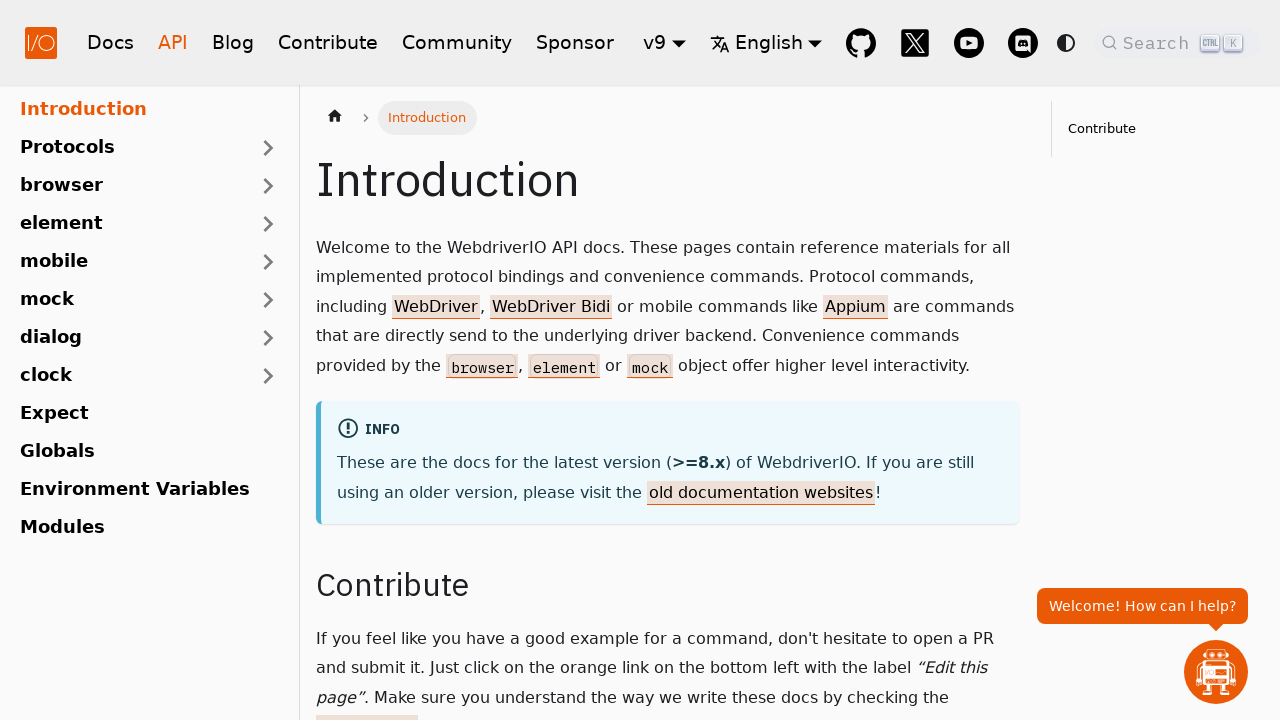

API page heading loaded
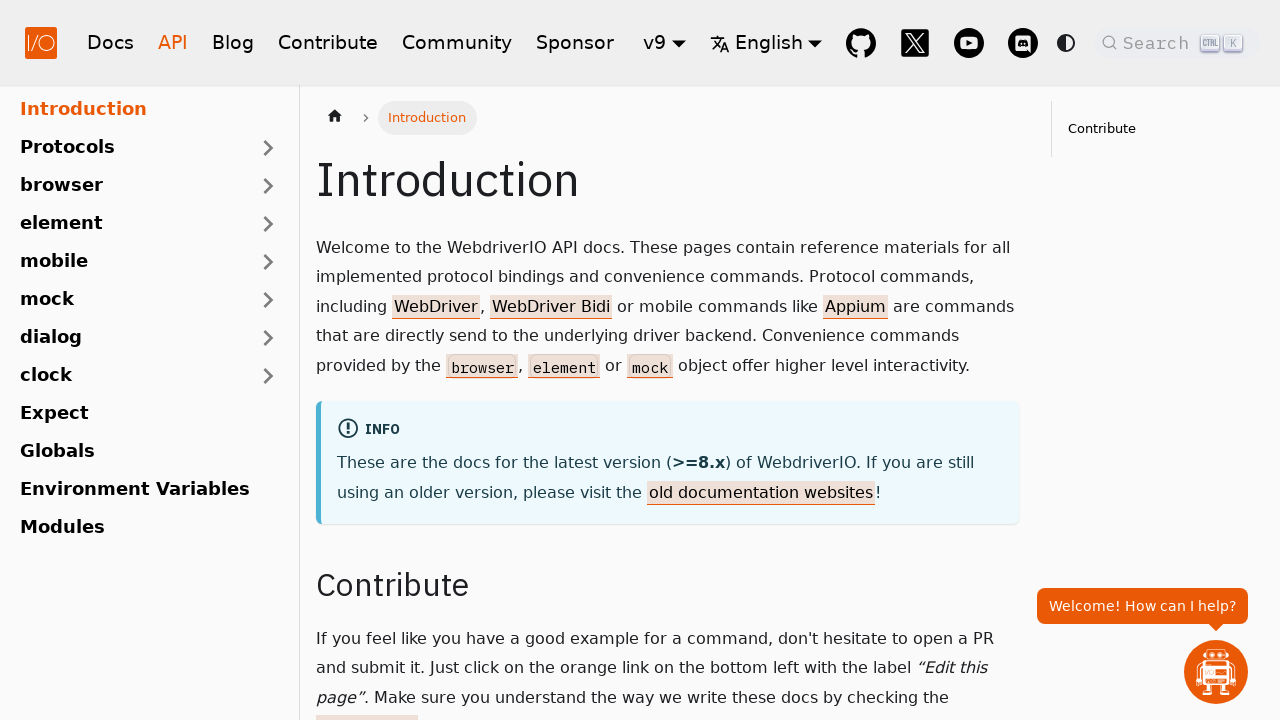

Clicked search button to open search modal at (1177, 42) on .DocSearch-Button
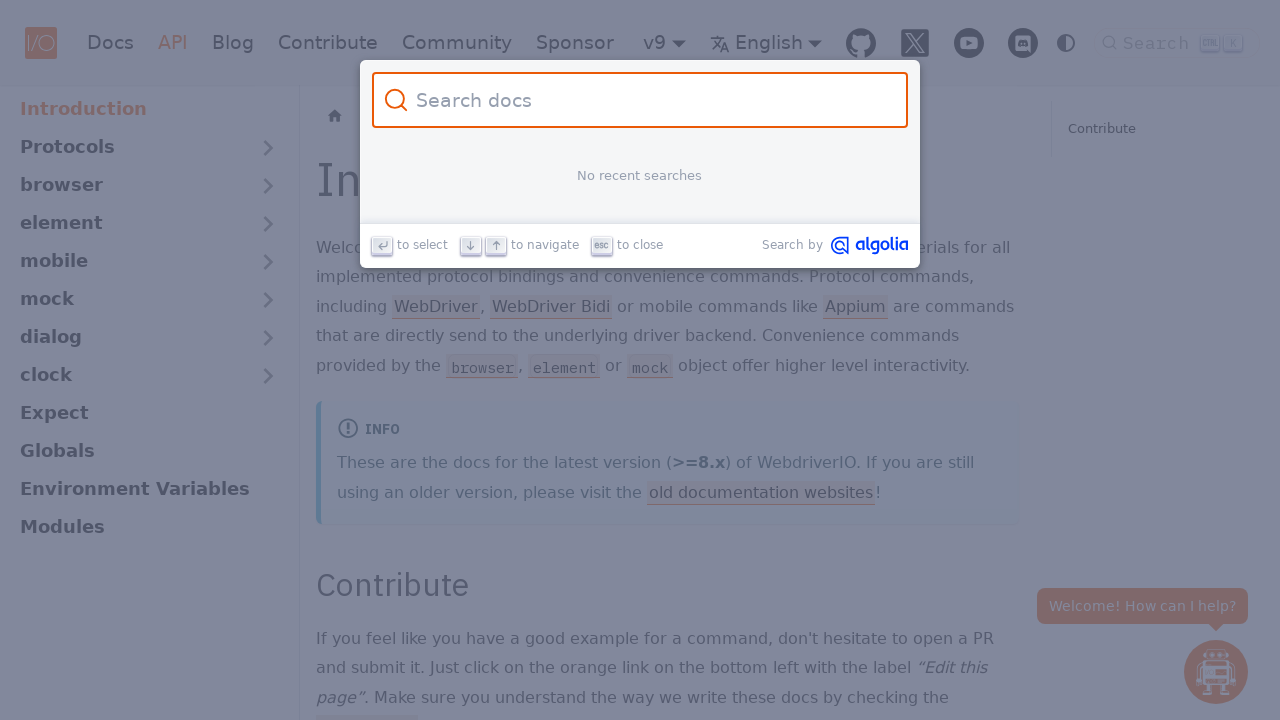

Search input field appeared
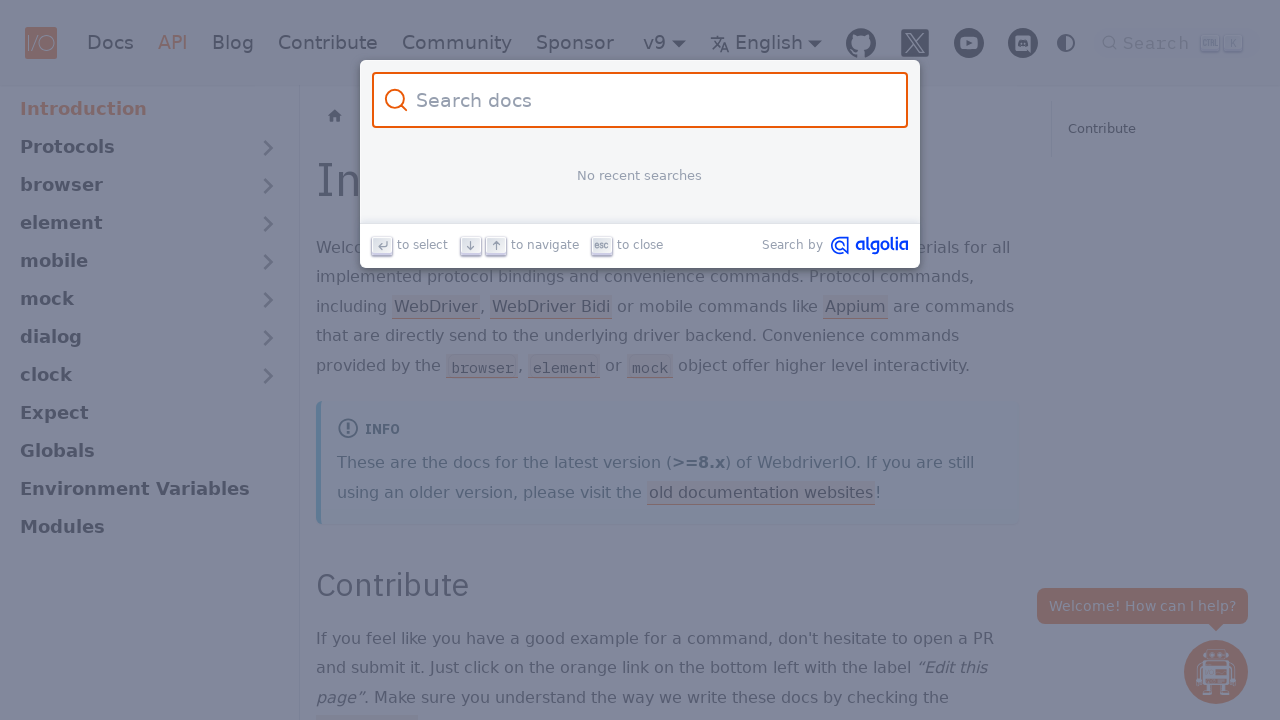

Typed 'all is done' in search input on .DocSearch-Input
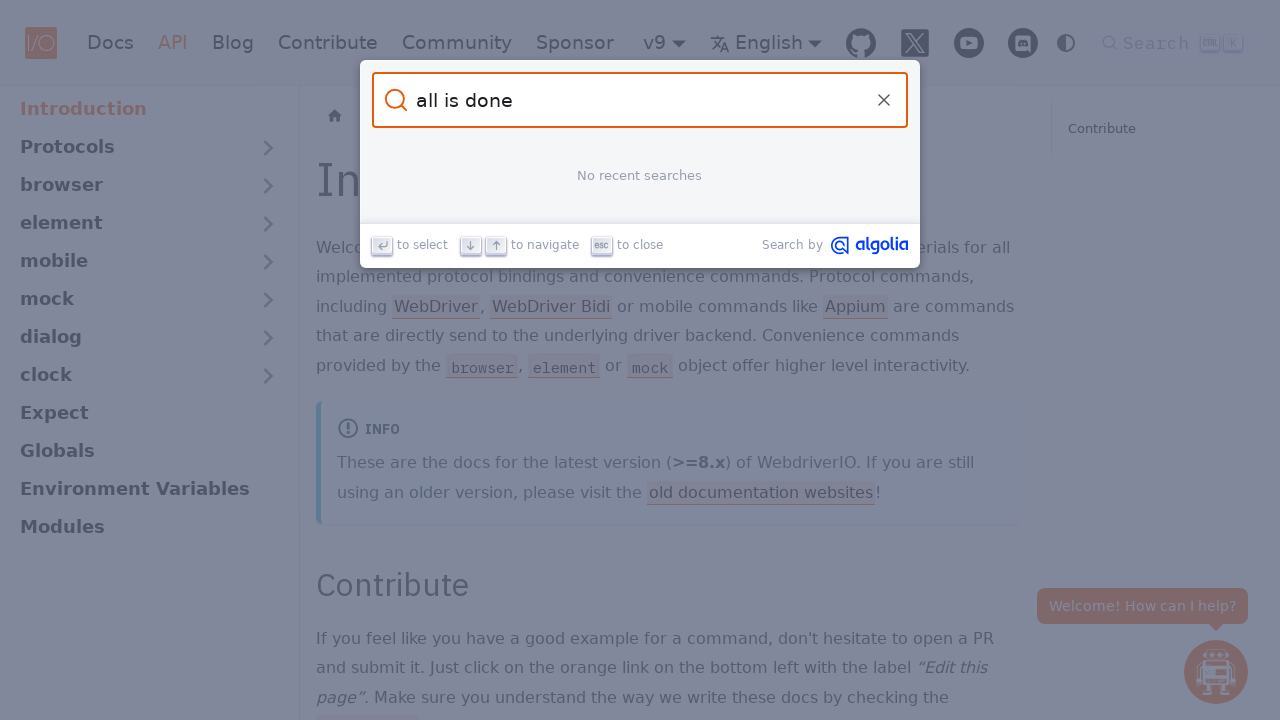

Cleared search input field on .DocSearch-Input
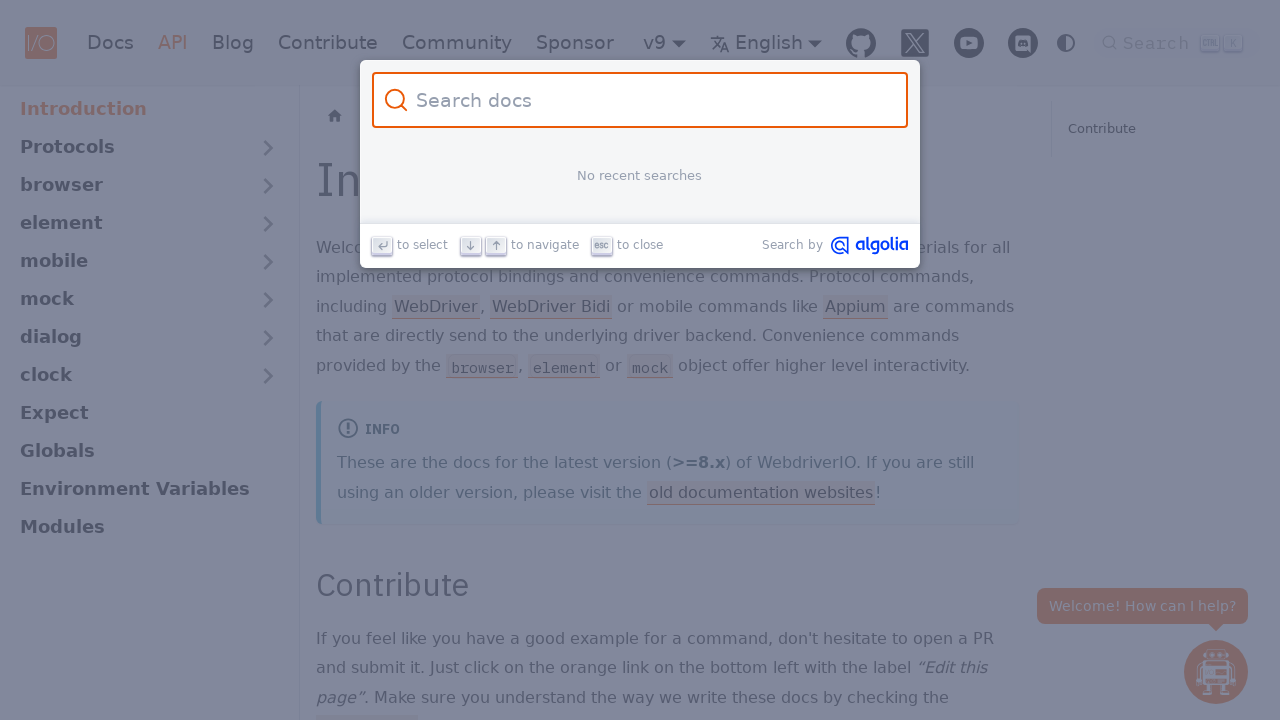

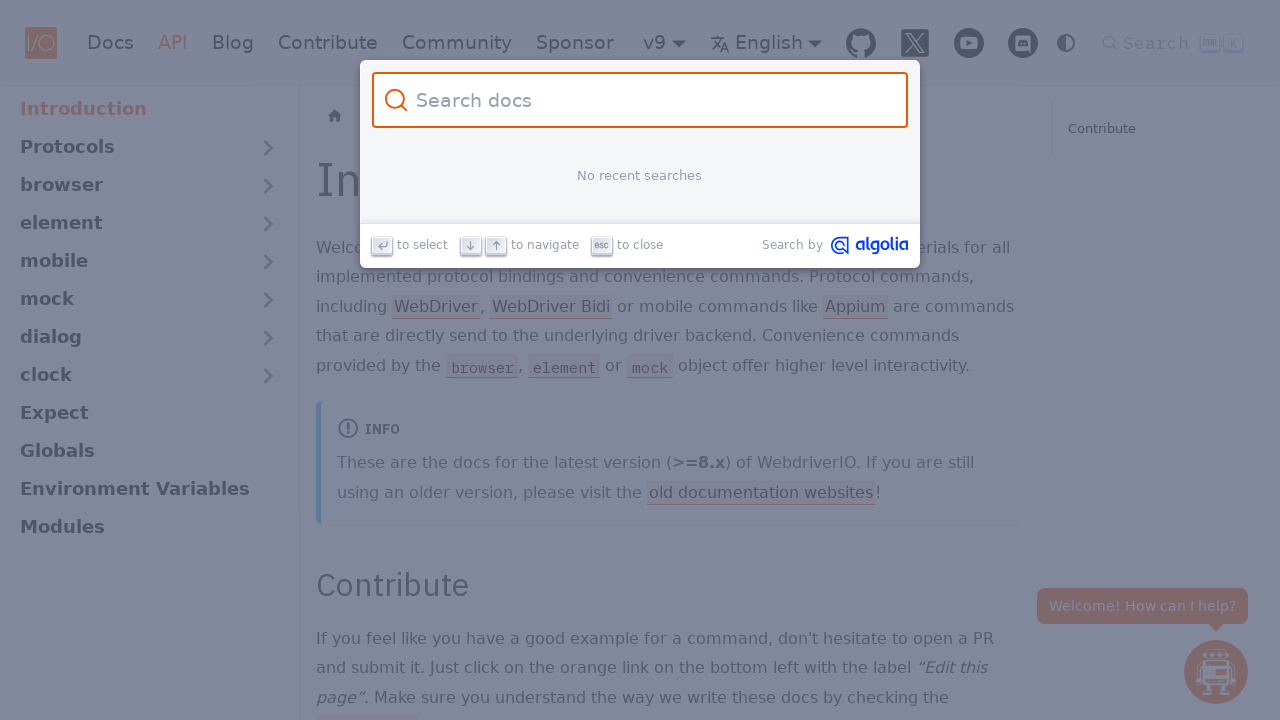